Tests a form submission on the Sauce Labs guinea pig test page by entering comments, submitting the form, verifying the comments appear, and then clicking a link to navigate to another page and verifying its content.

Starting URL: http://saucelabs.com/test/guinea-pig

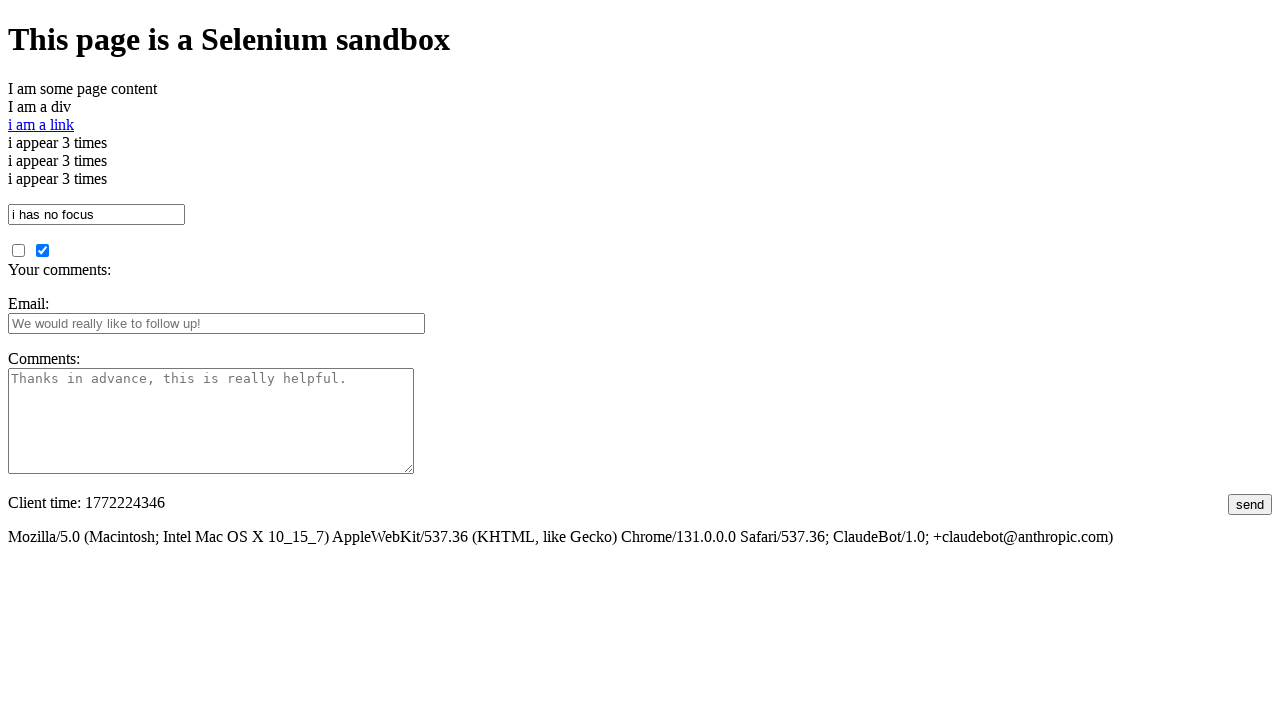

Waited for page to load (domcontentloaded)
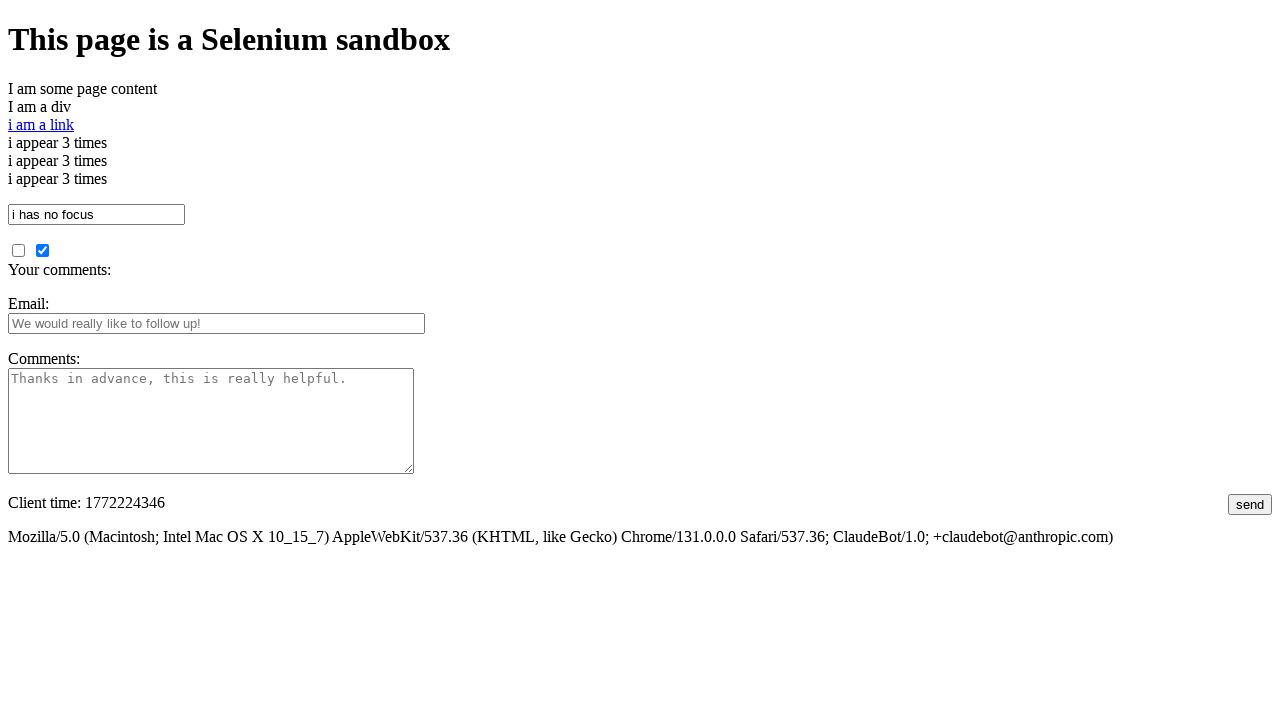

Filled comments textarea with example text on #comments
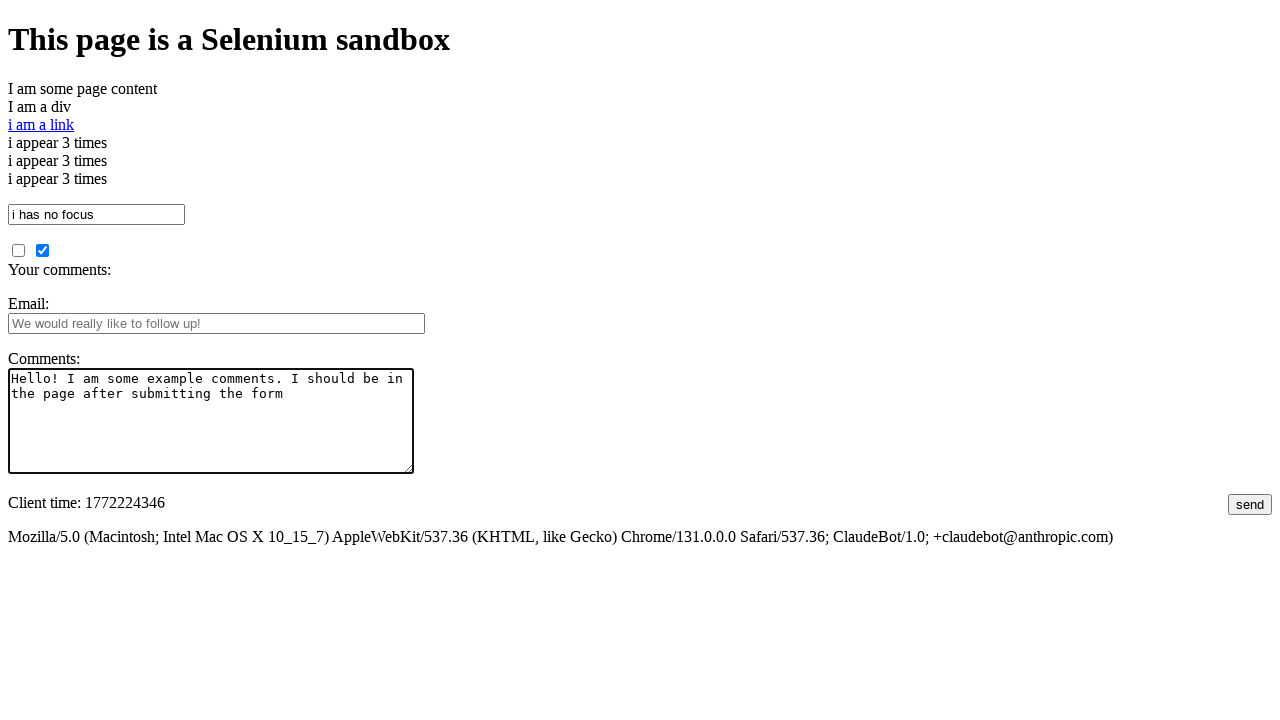

Clicked submit button to submit form at (1250, 504) on #submit
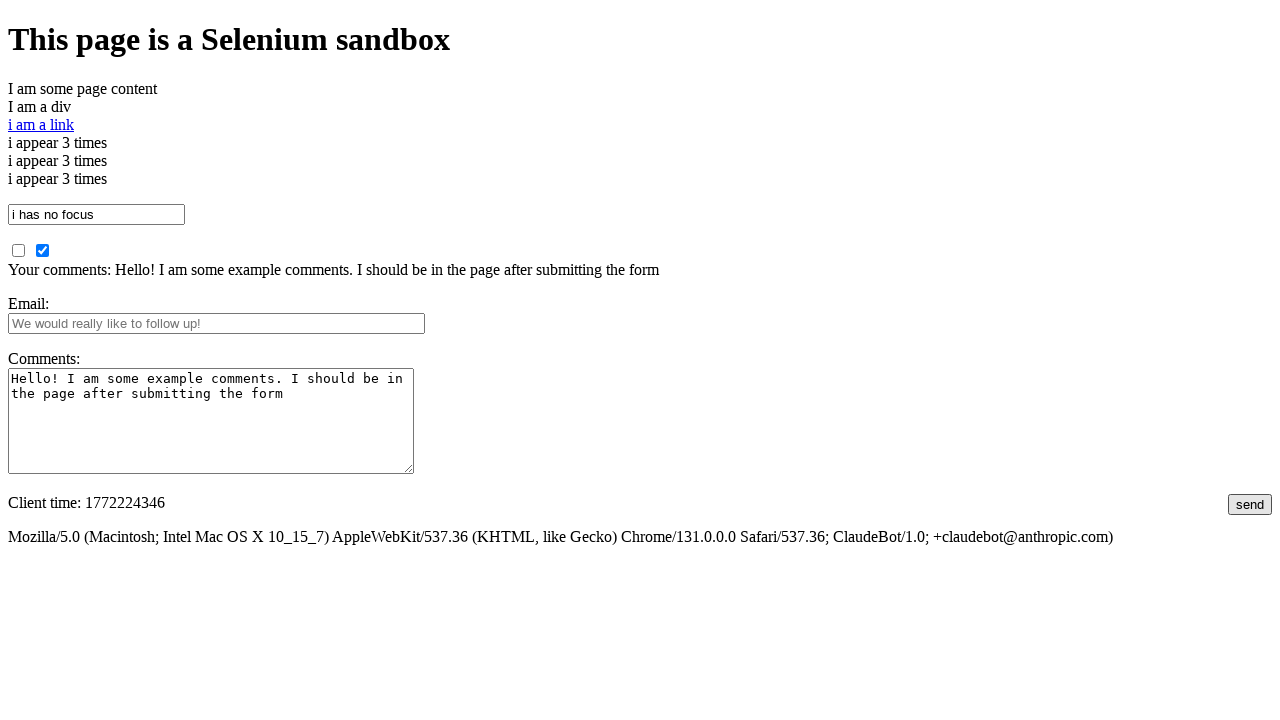

Verified comments appeared on the page
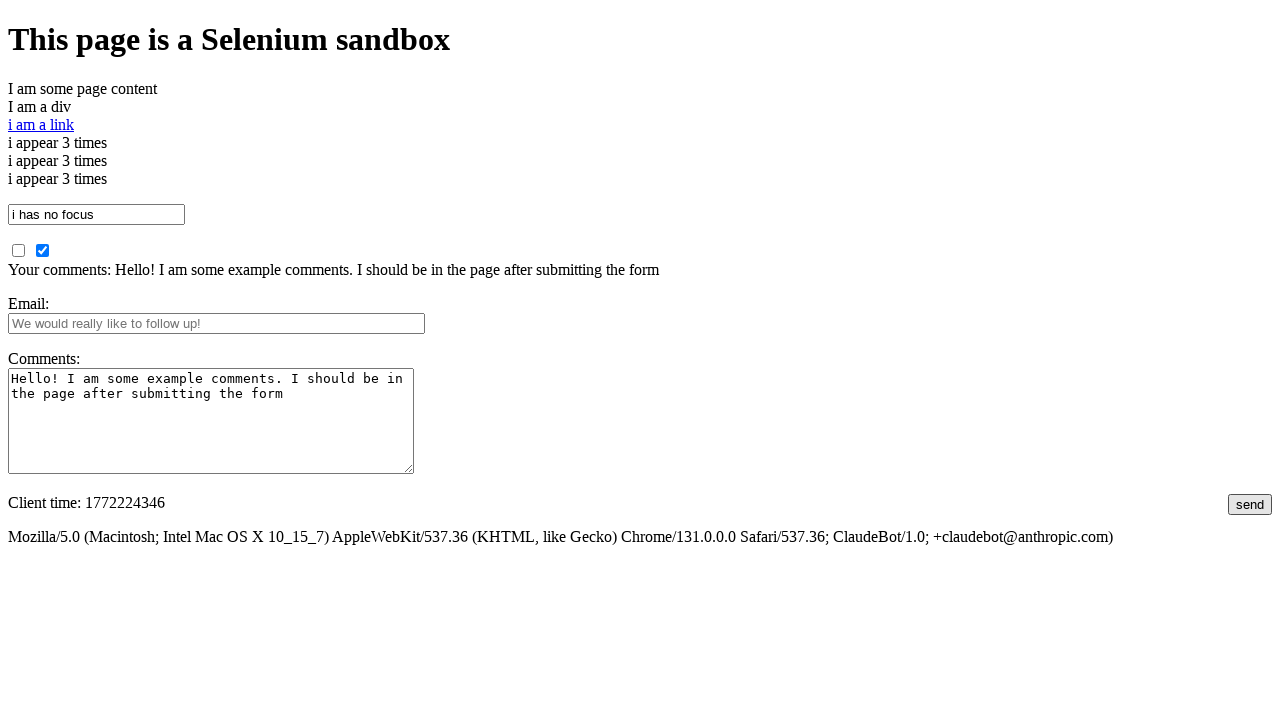

Clicked link to navigate to another page at (41, 124) on a:has-text('i am a link')
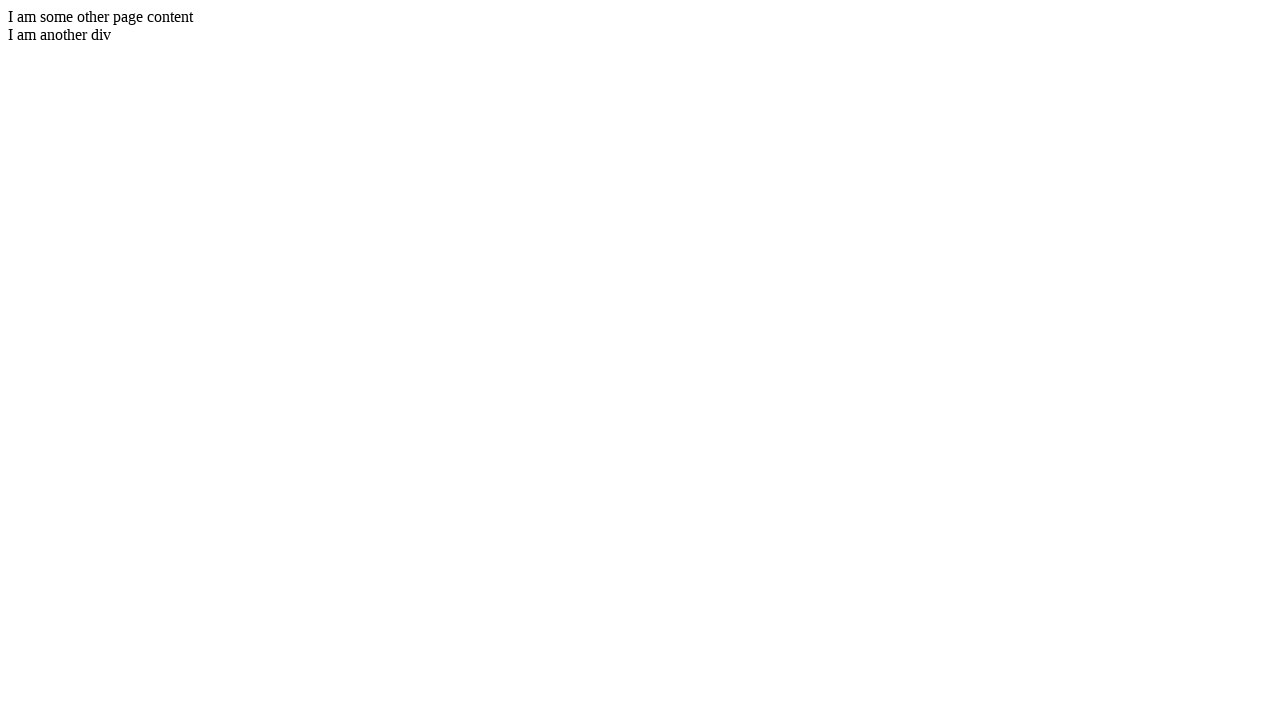

Waited for navigation to complete (domcontentloaded)
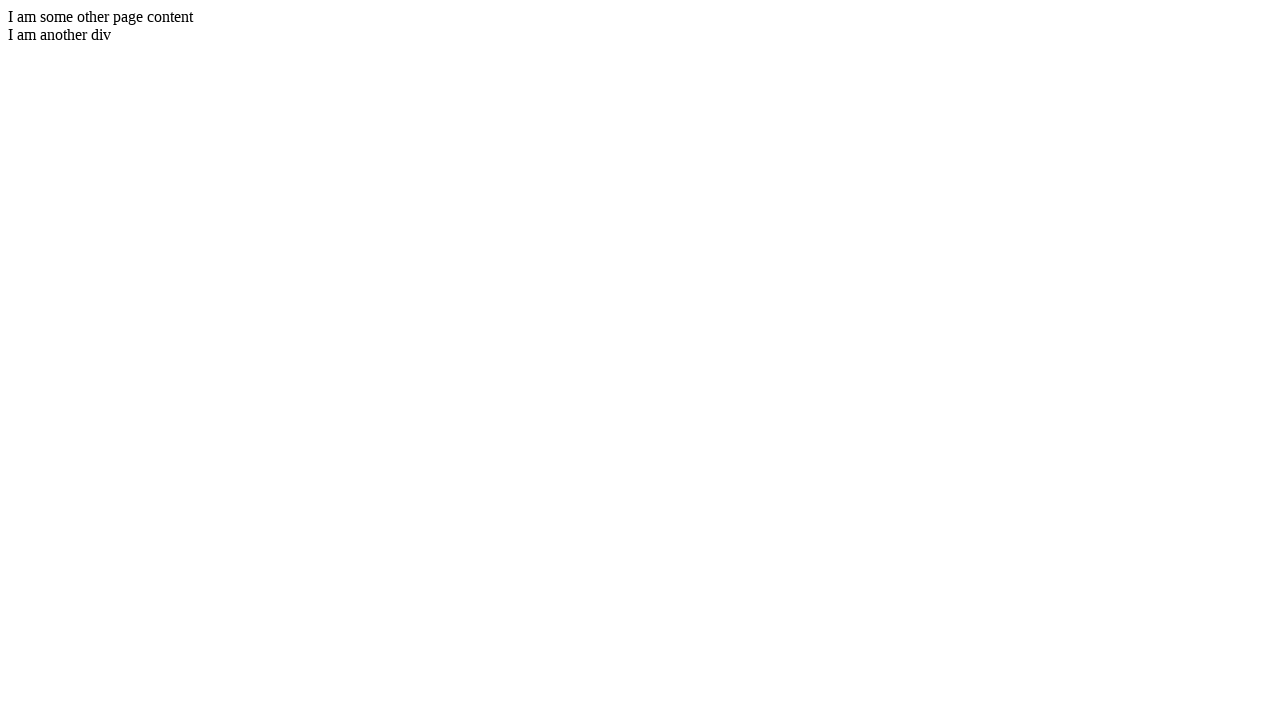

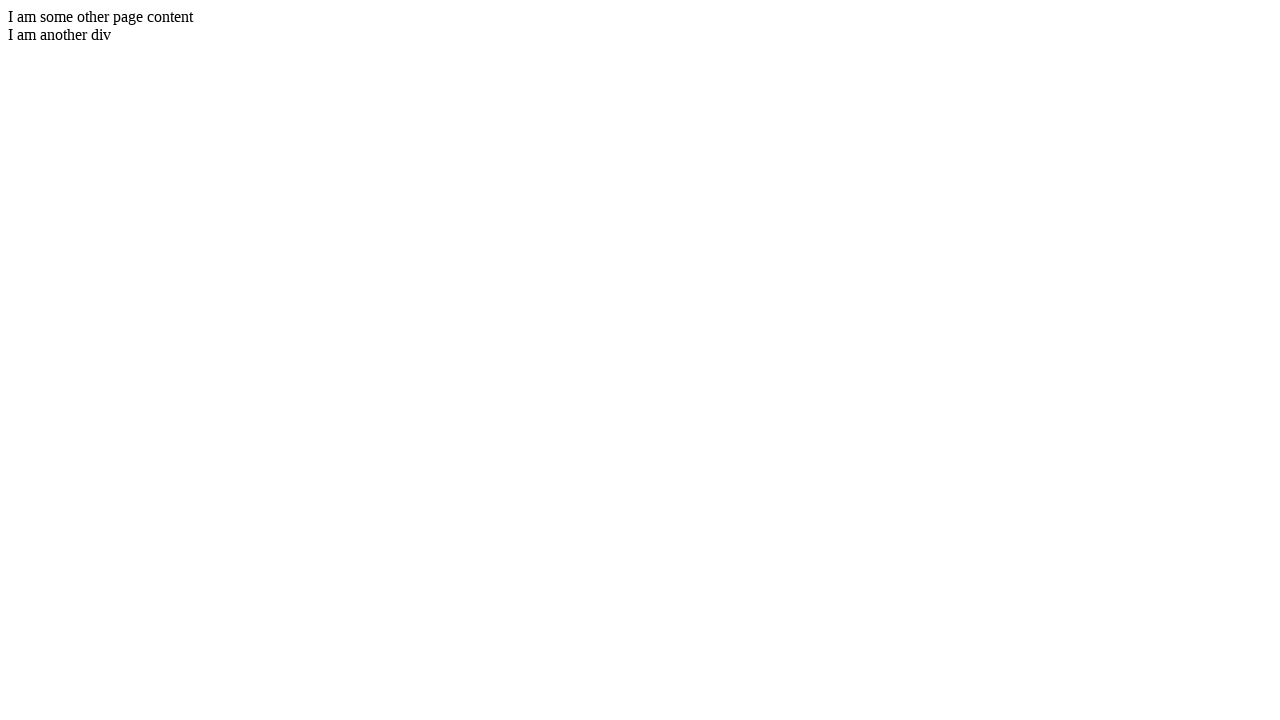